Tests various input field interactions on a practice page including typing text, appending text, clearing fields, and checking field states (enabled/readonly)

Starting URL: https://letcode.in/edit

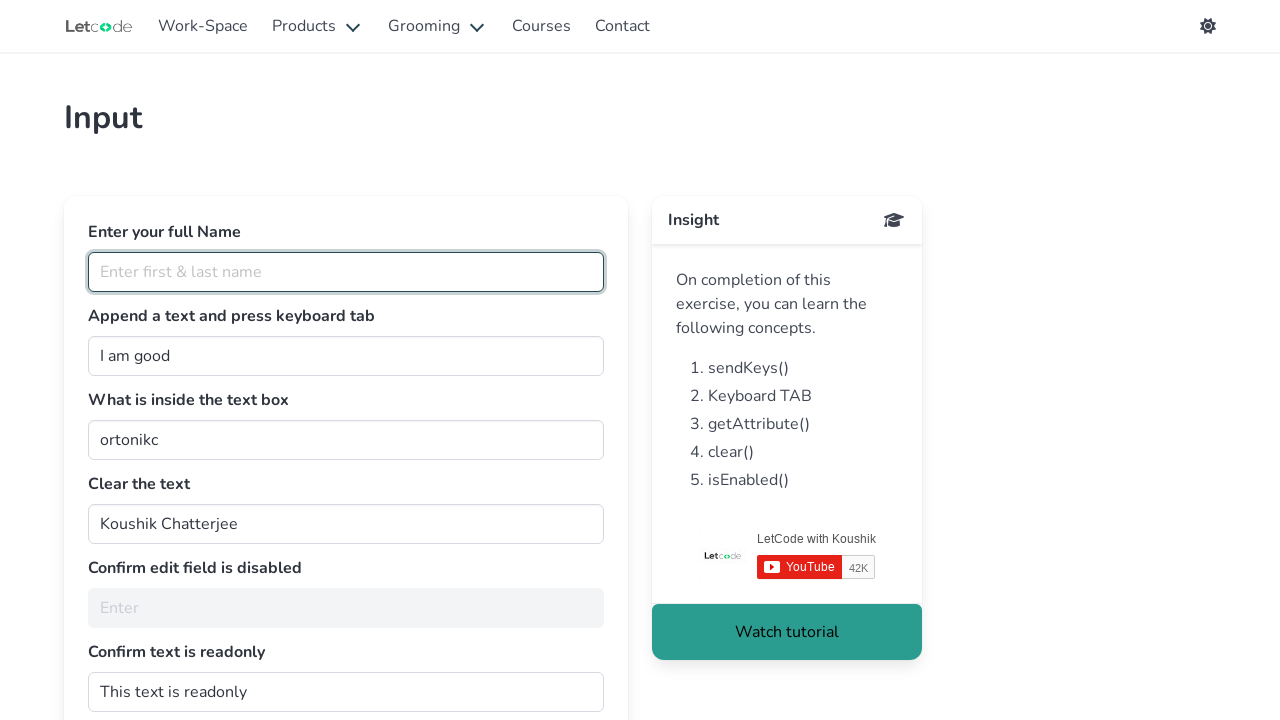

Filled fullName input field with 'vijay' on input#fullName
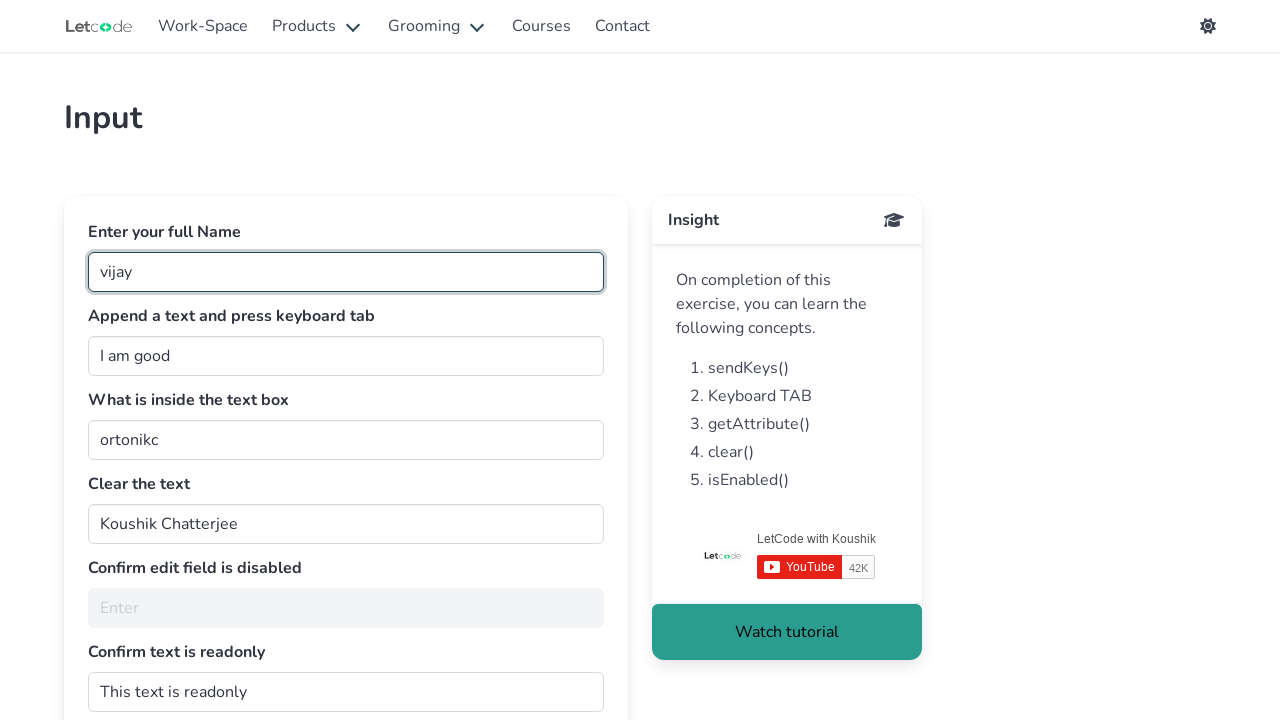

Appended ' person' to join input field on input#join
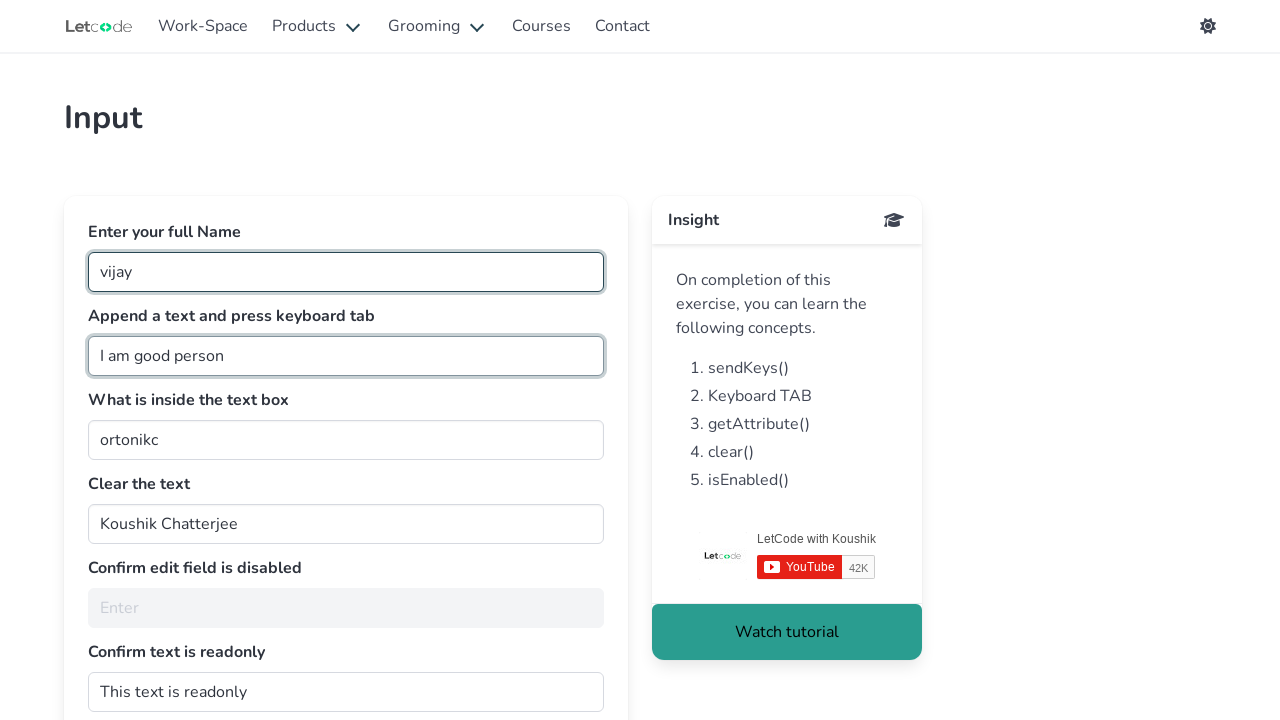

Pressed Tab key to move focus
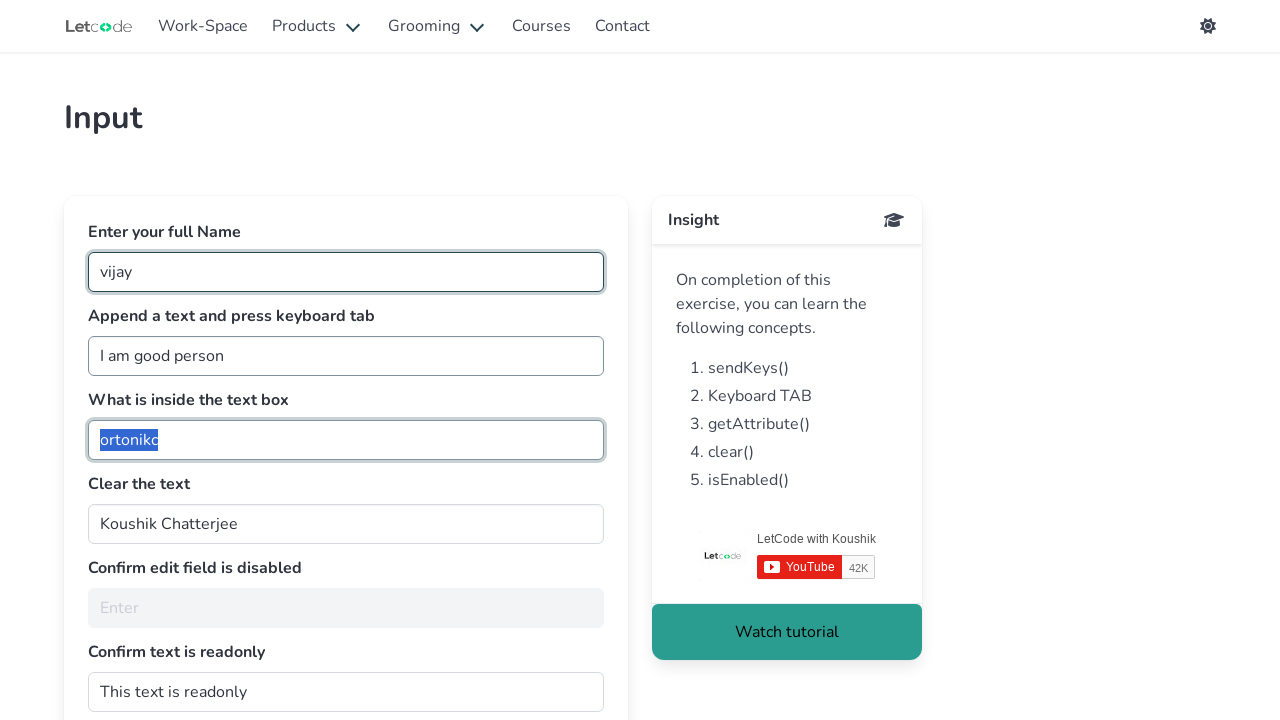

Retrieved value from getMe input field: 'ortonikc'
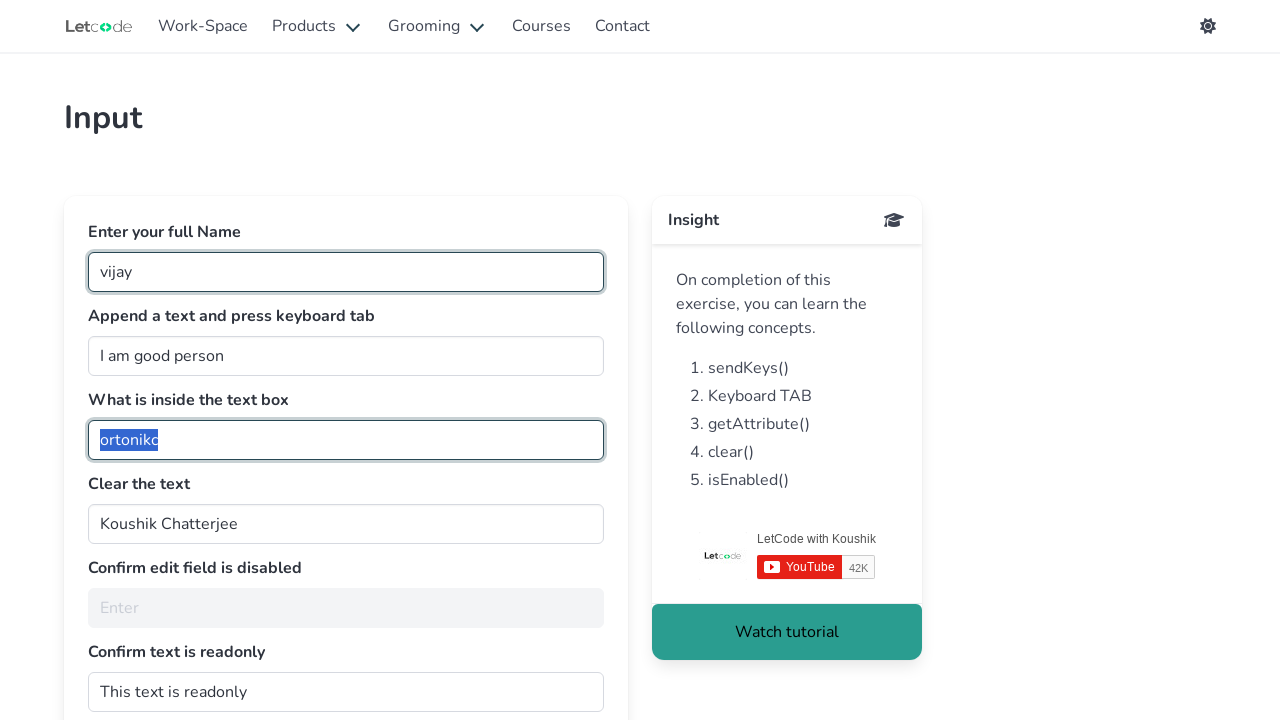

Cleared the clearMe input field on #clearMe
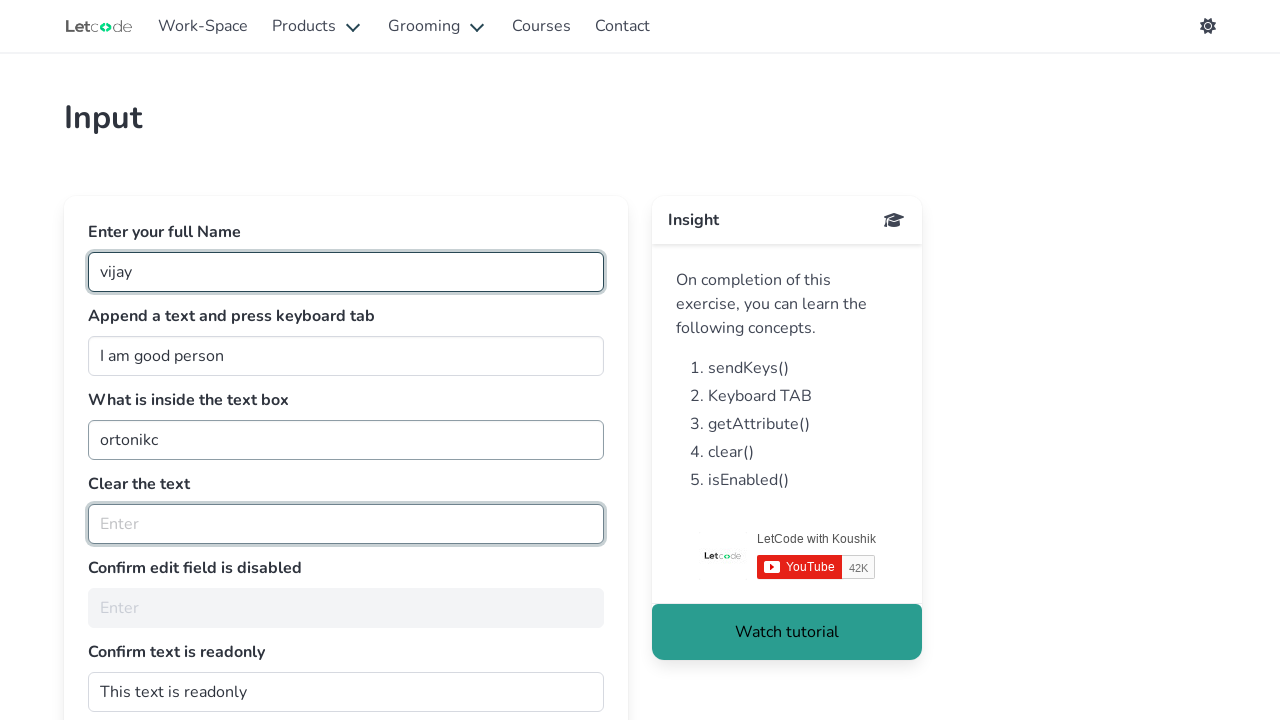

Checked if noEdit input is enabled: False
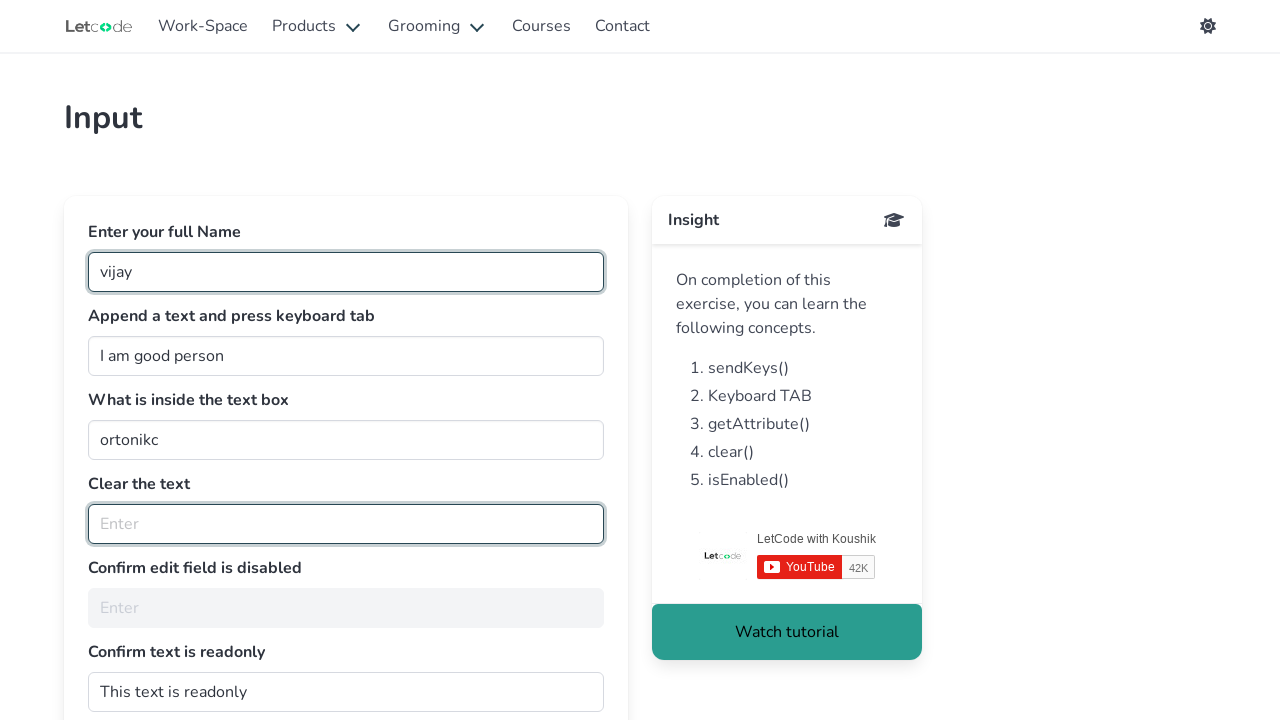

Checked readonly attribute on readonly input: 
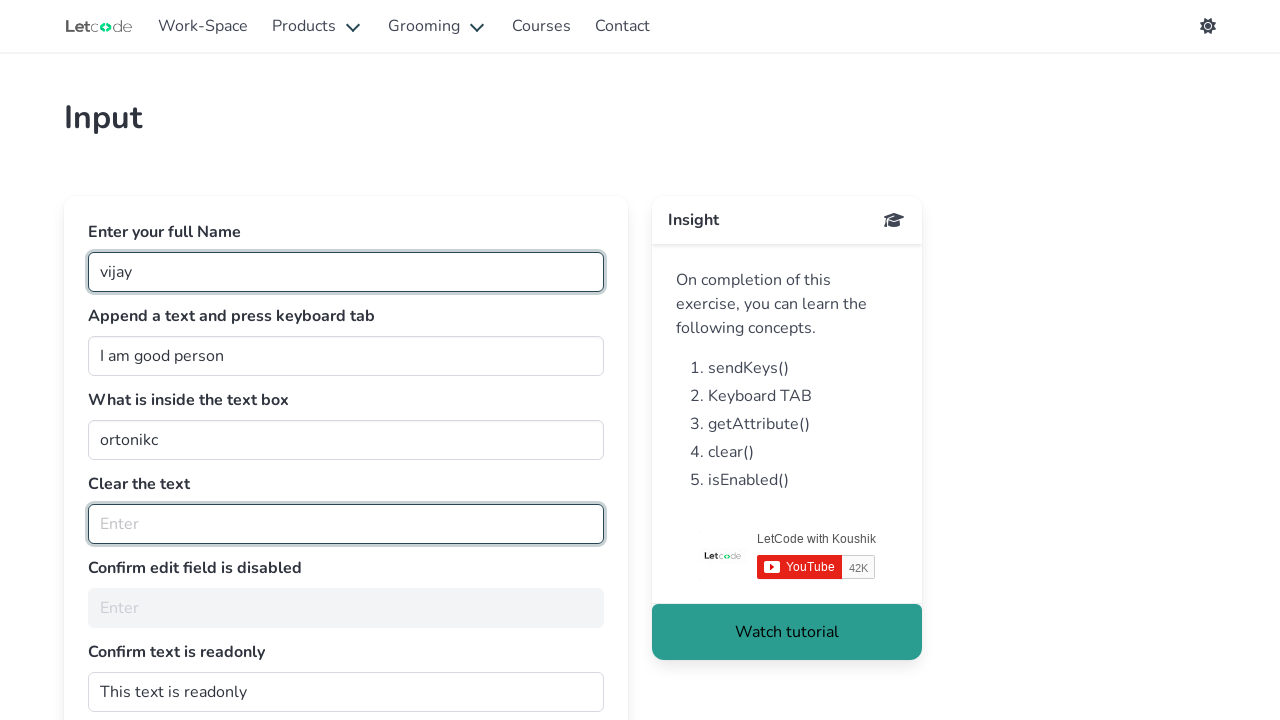

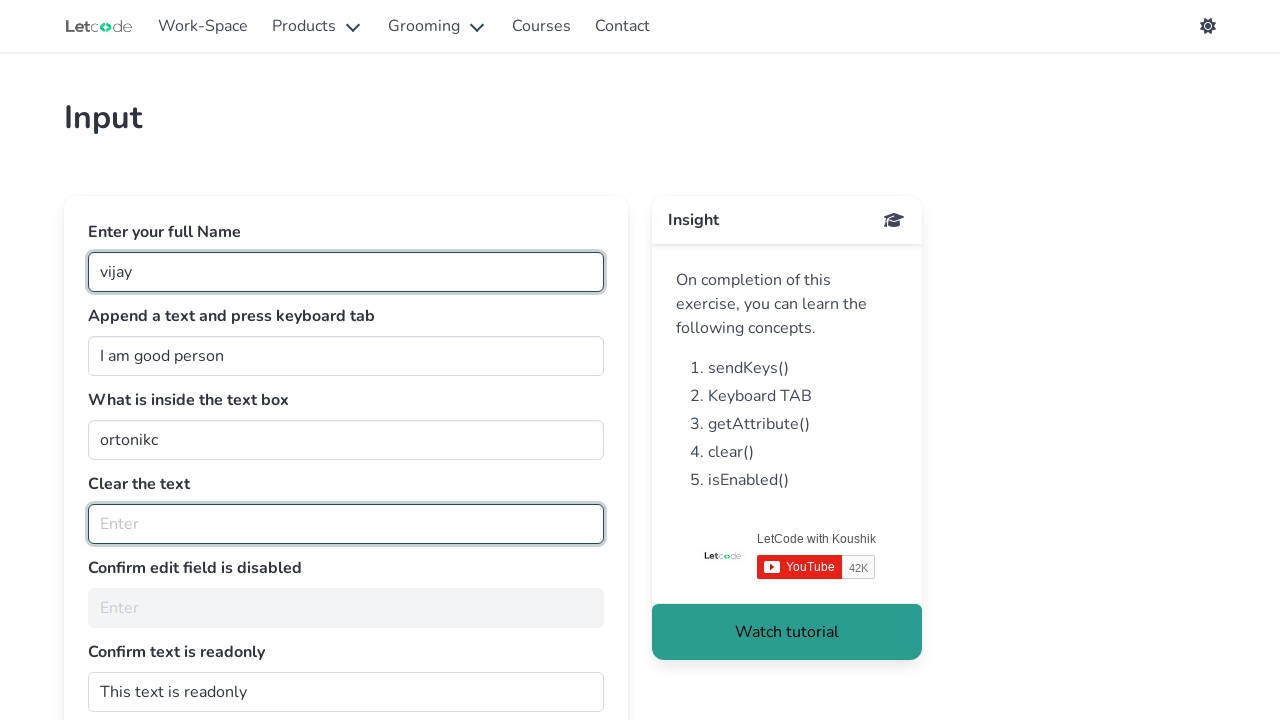